Tests a registration/contact form by filling out personal information fields (first name, last name, gender, date of birth, address, email, password, company) and submitting the form.

Starting URL: https://katalon-test.s3.amazonaws.com/demo-aut/dist/html/form.html

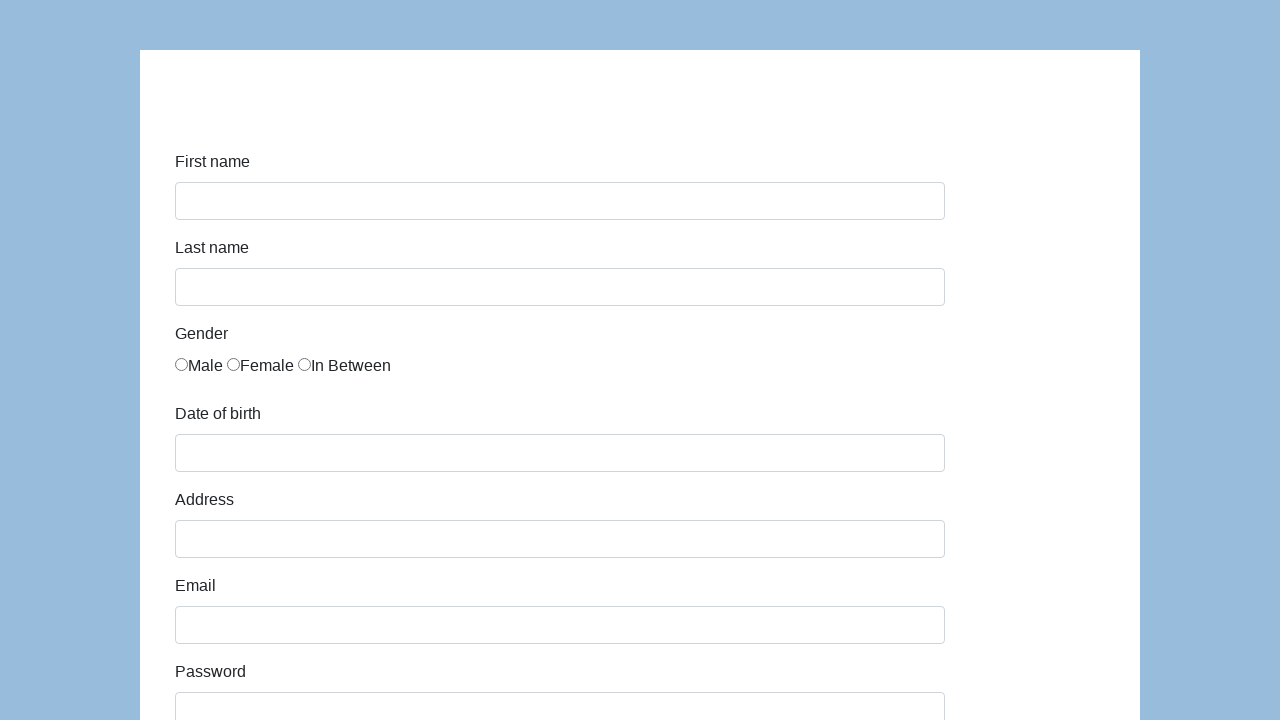

Filled first name field with 'Jan' on #first-name
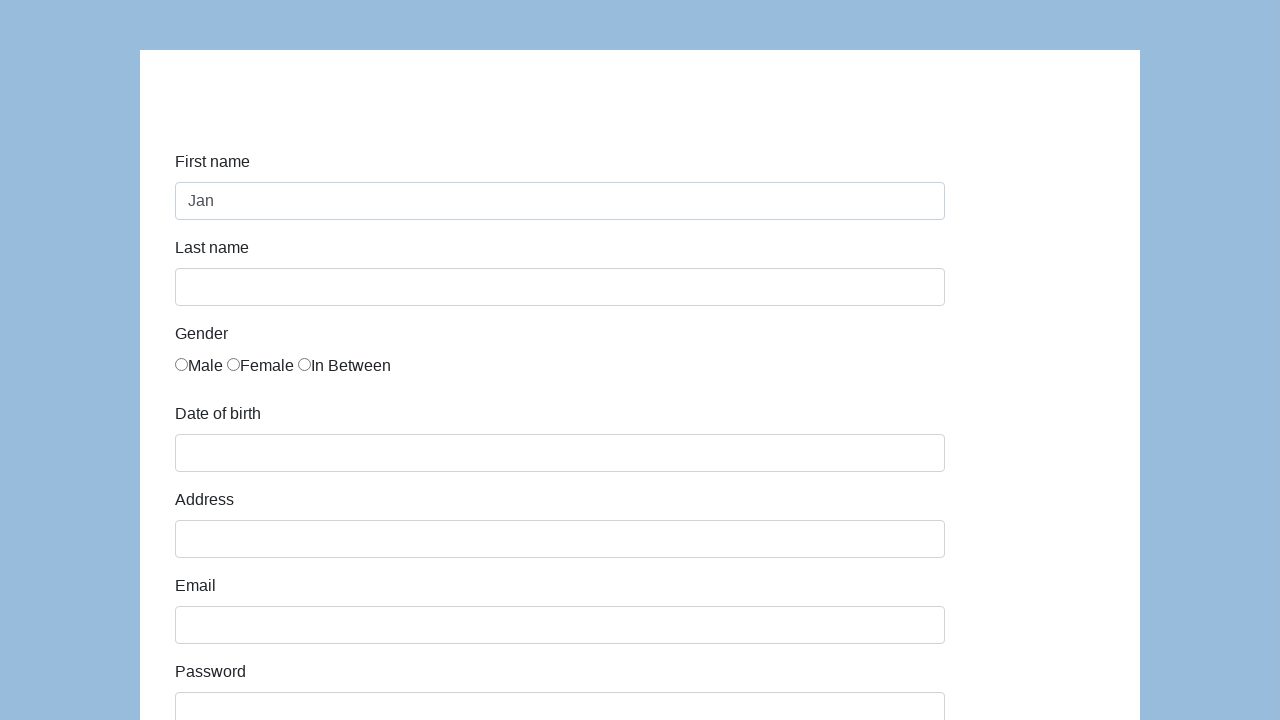

Filled last name field with 'Kowalski' on #last-name
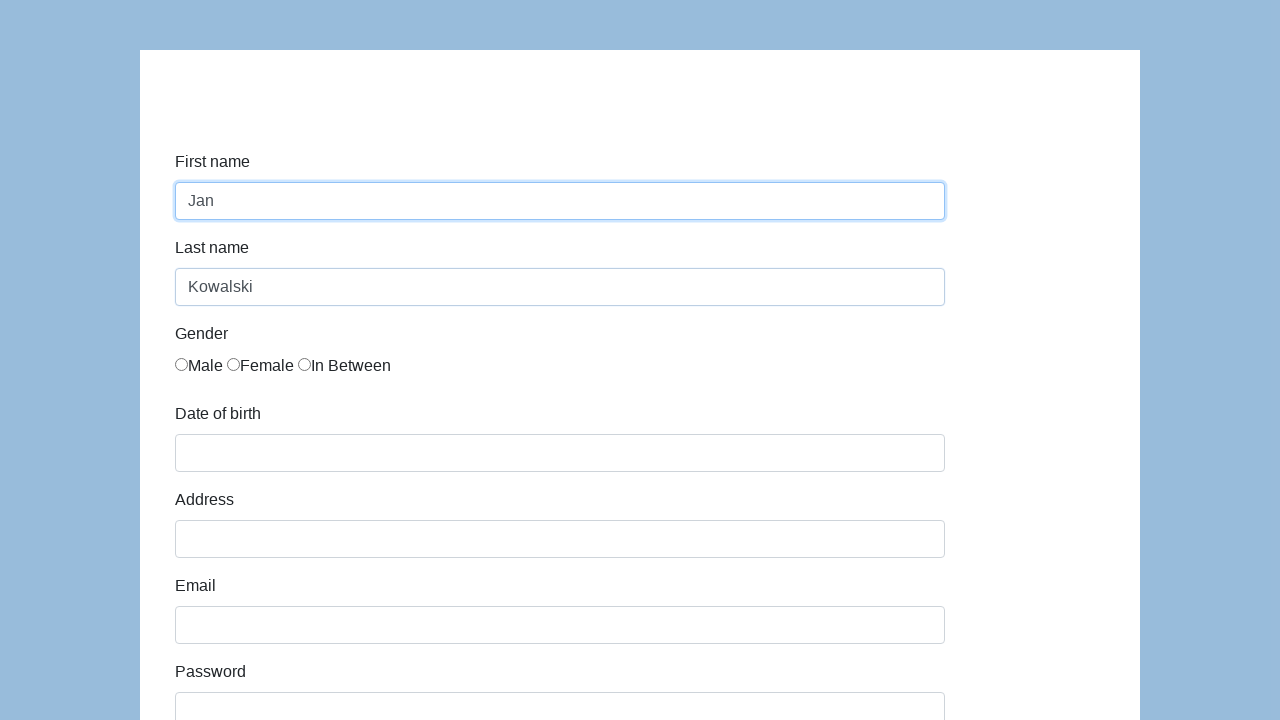

Selected gender (first radio button) at (182, 364) on input[name='gender'] >> nth=0
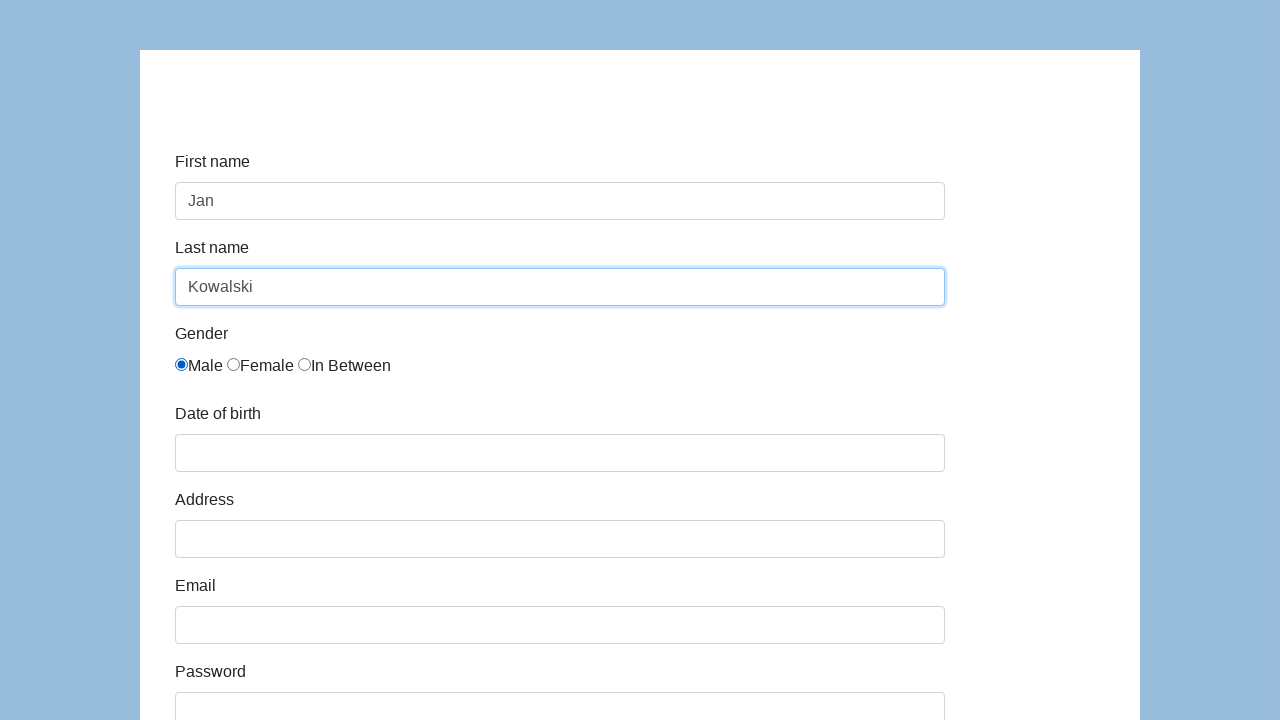

Filled date of birth field with '01/01/2010' on #dob
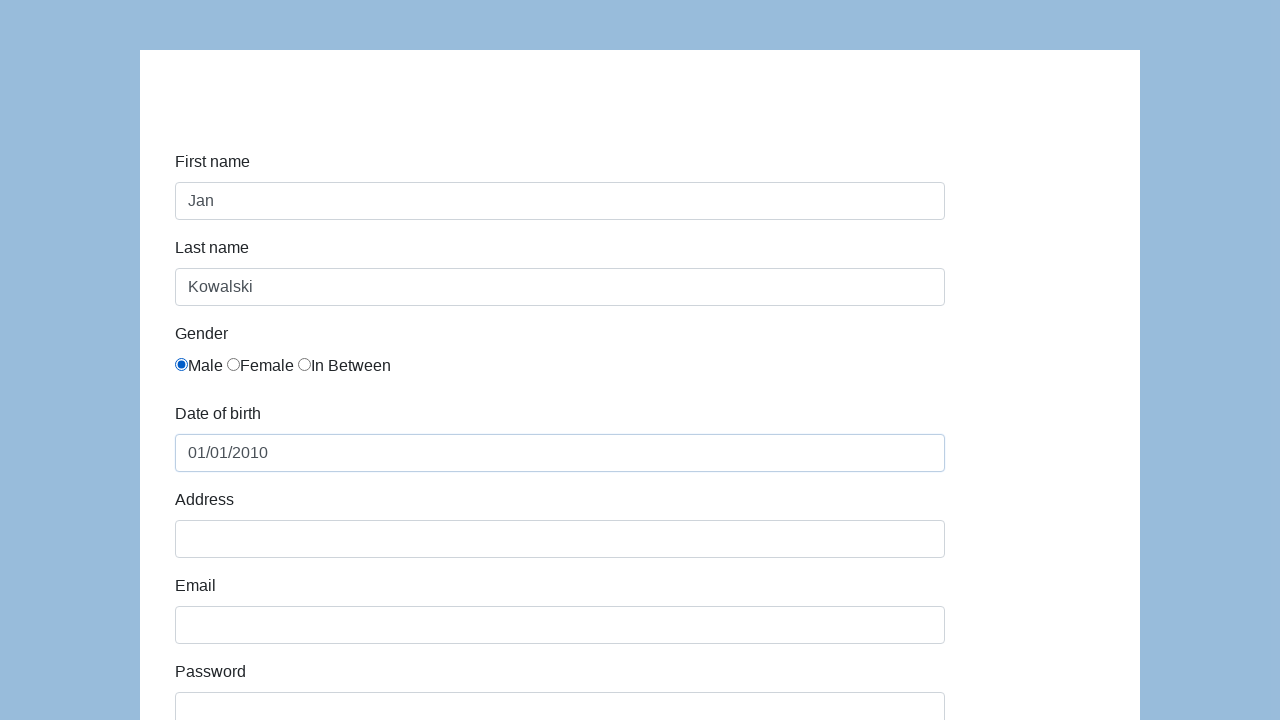

Filled address field with 'Prosta 1' on #address
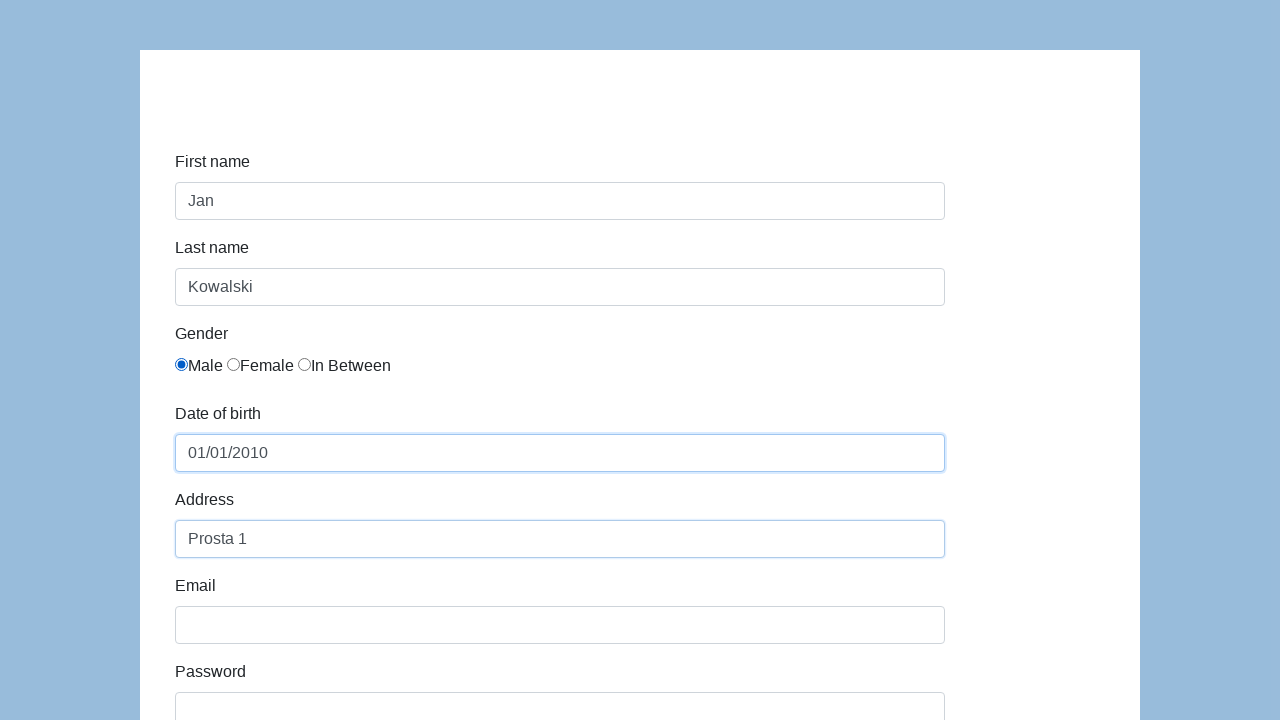

Filled email field with 'niepodam@niepodam.pl' on #email
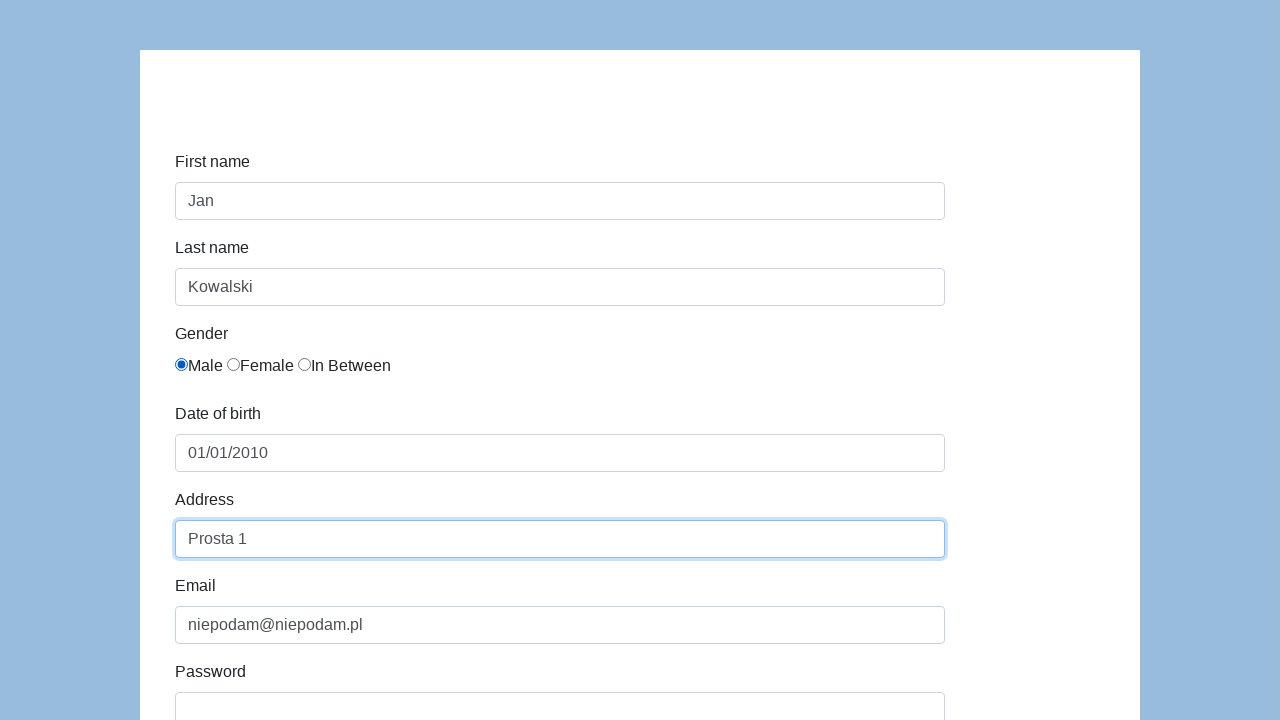

Filled password field with 'Pass123' on #password
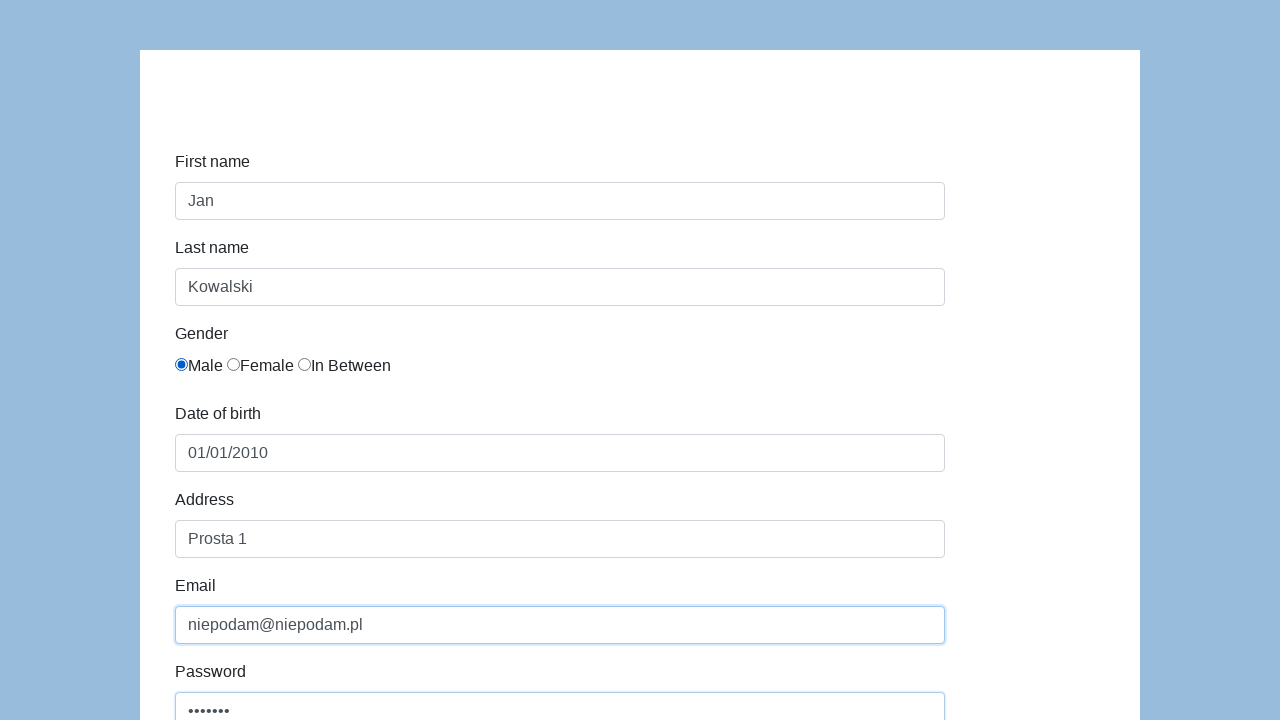

Filled company field with 'comment' on #company
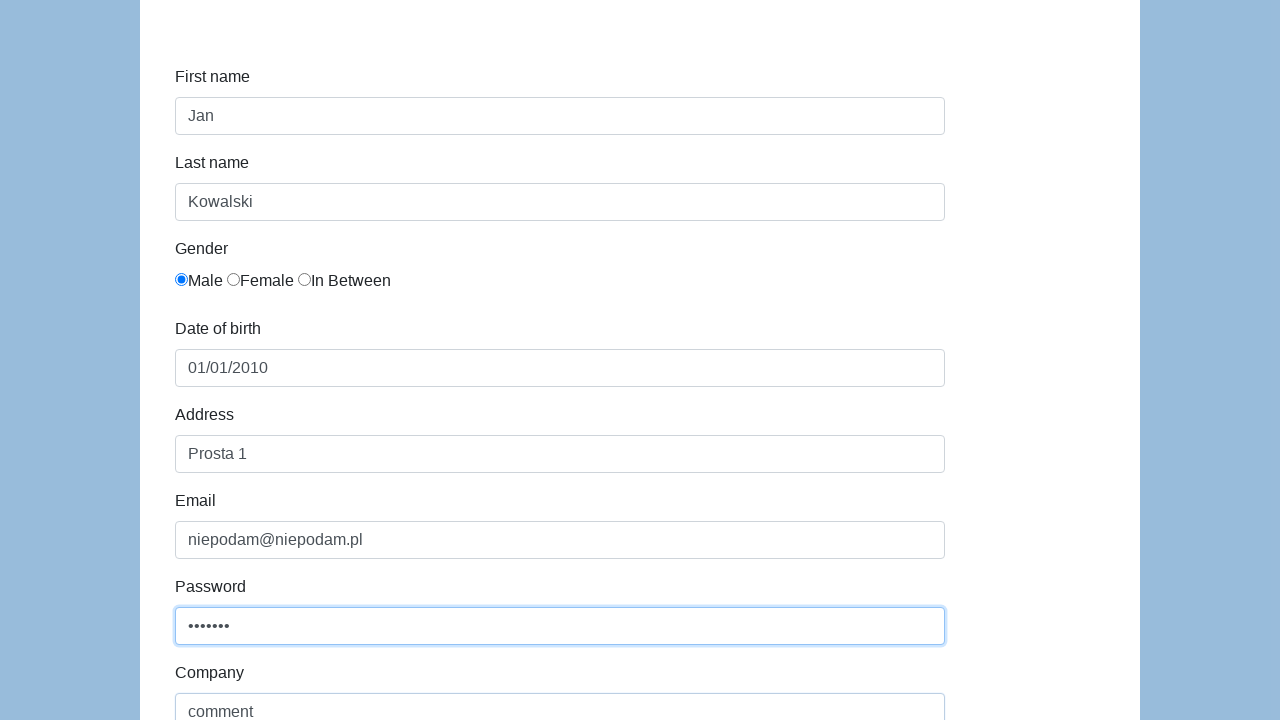

Clicked submit button to register the form at (213, 665) on #submit
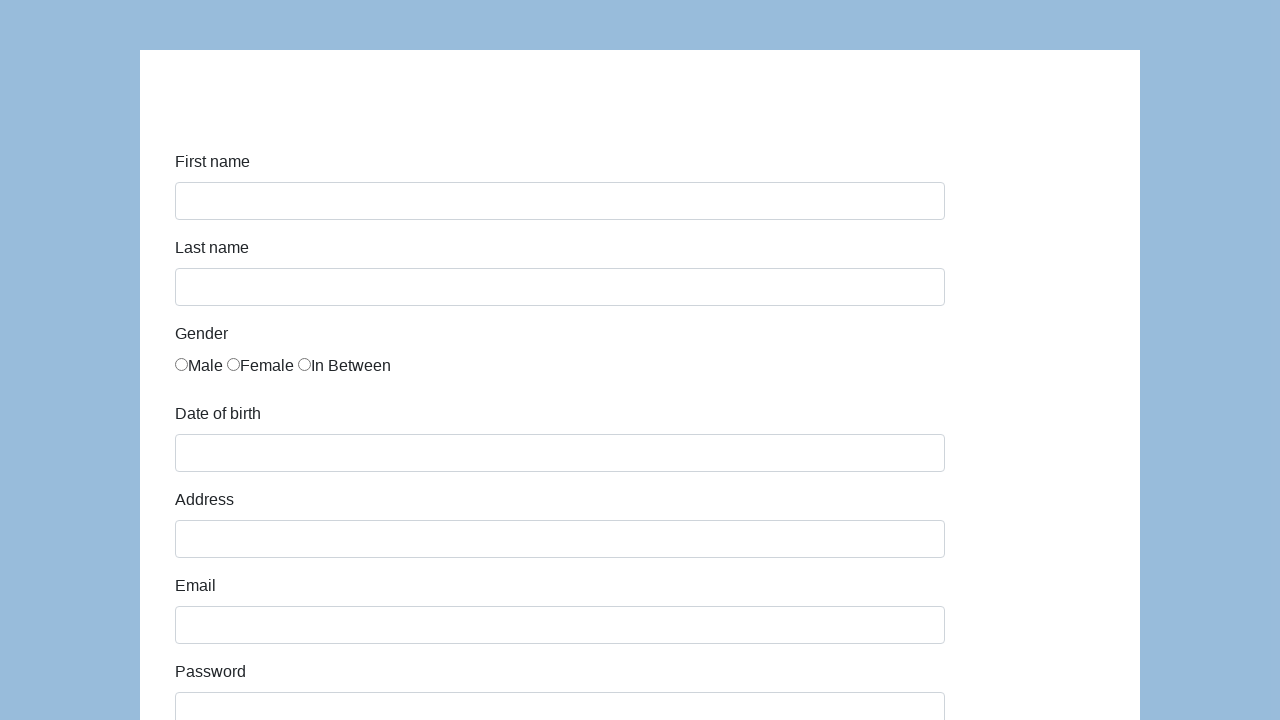

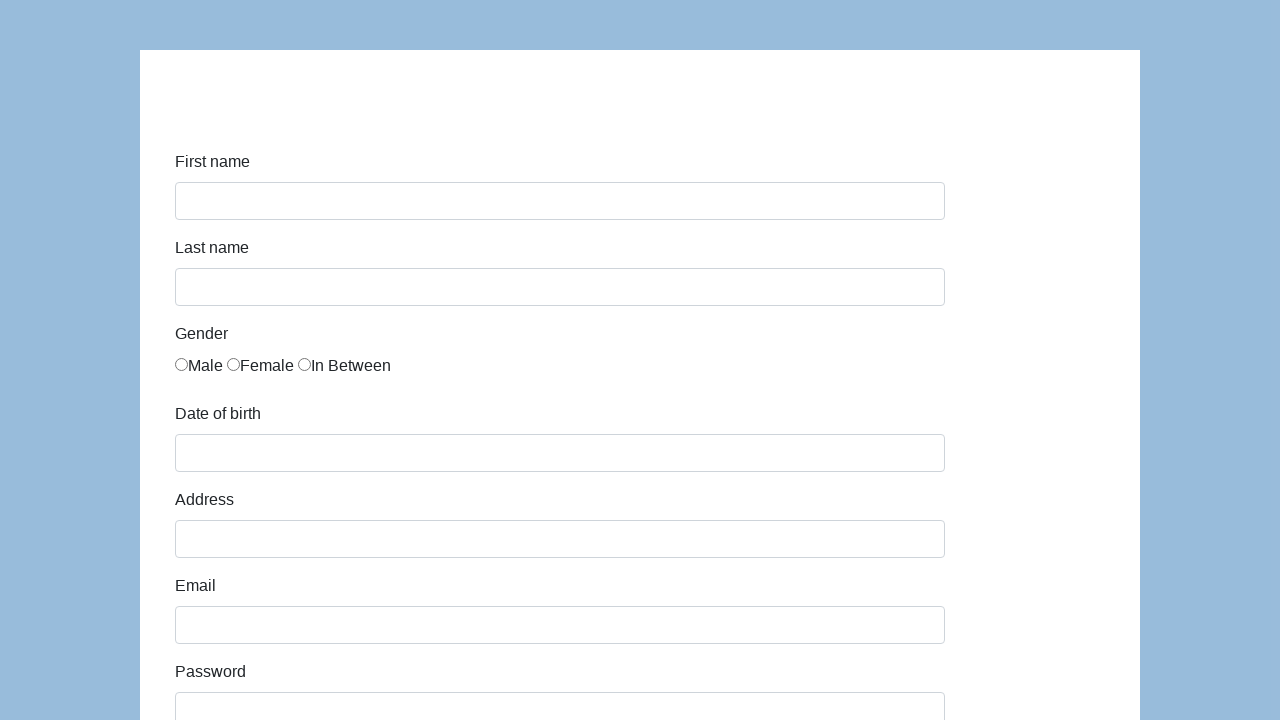